Tests a registration form by filling in first name, last name, and email fields, then submitting and verifying the success message.

Starting URL: http://suninjuly.github.io/registration1.html

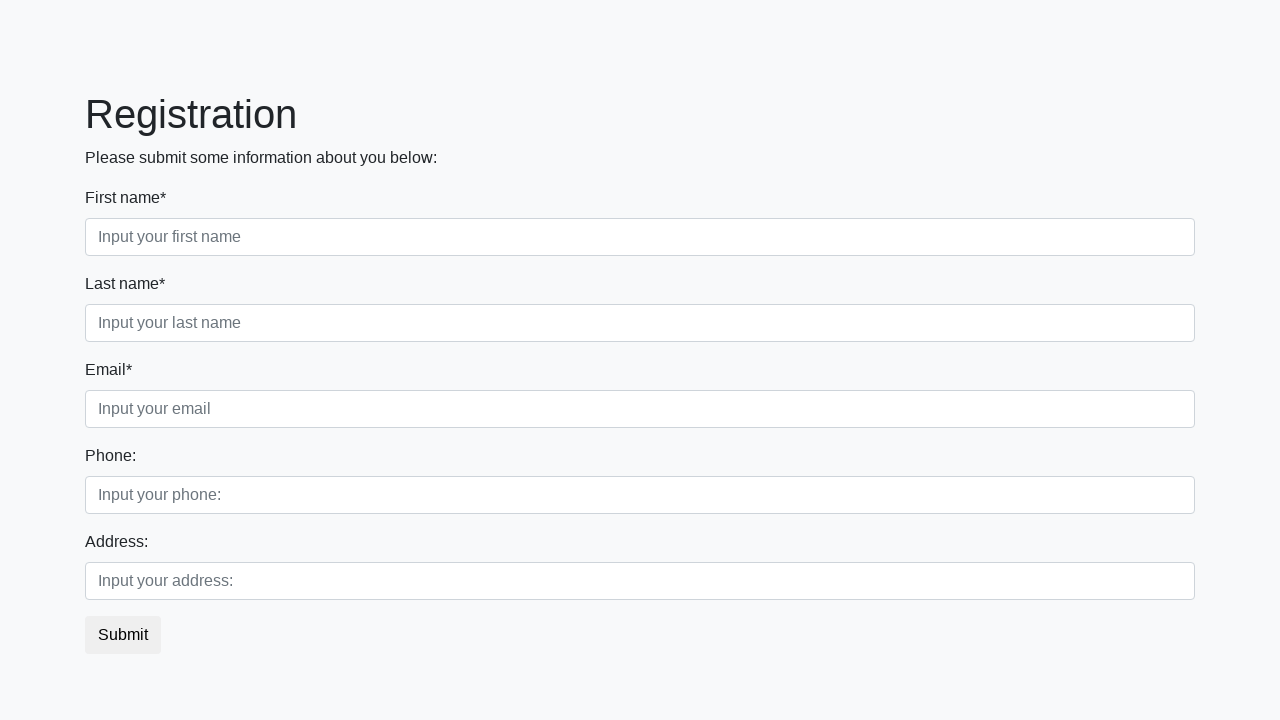

Filled first name field with 'Ivan' on [placeholder="Input your first name"]
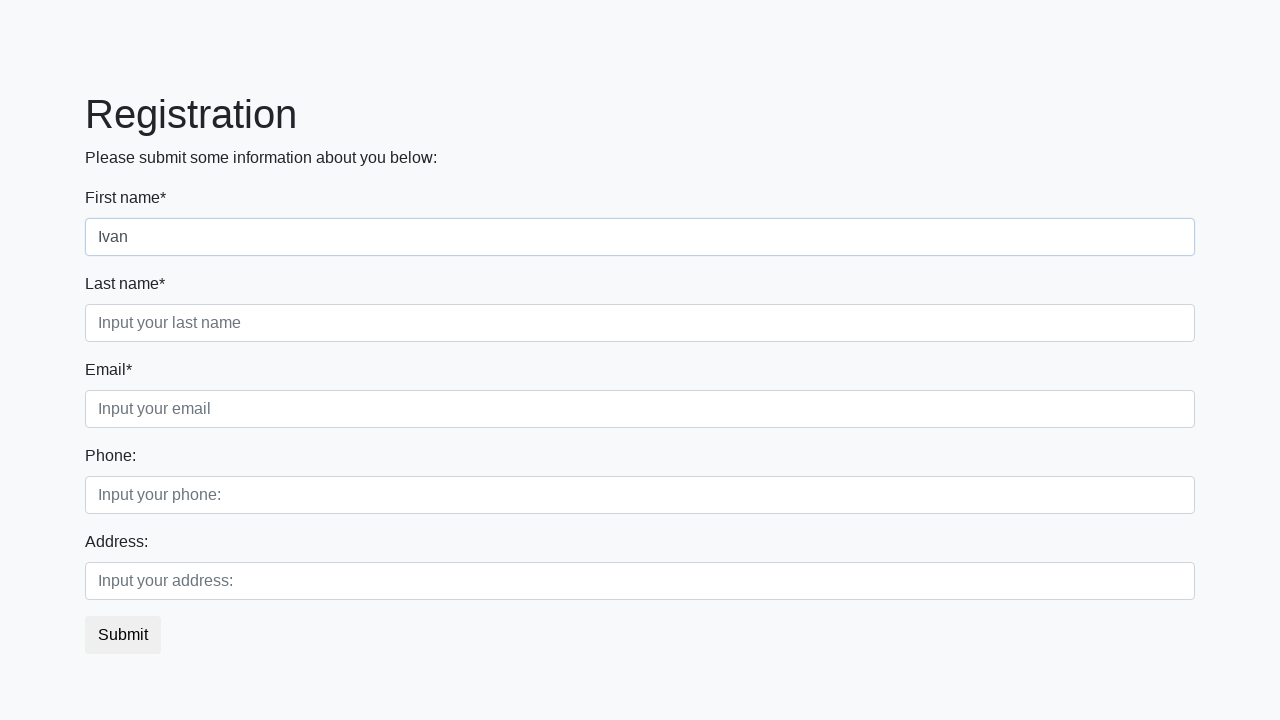

Filled last name field with 'Petrov' on [placeholder="Input your last name"]
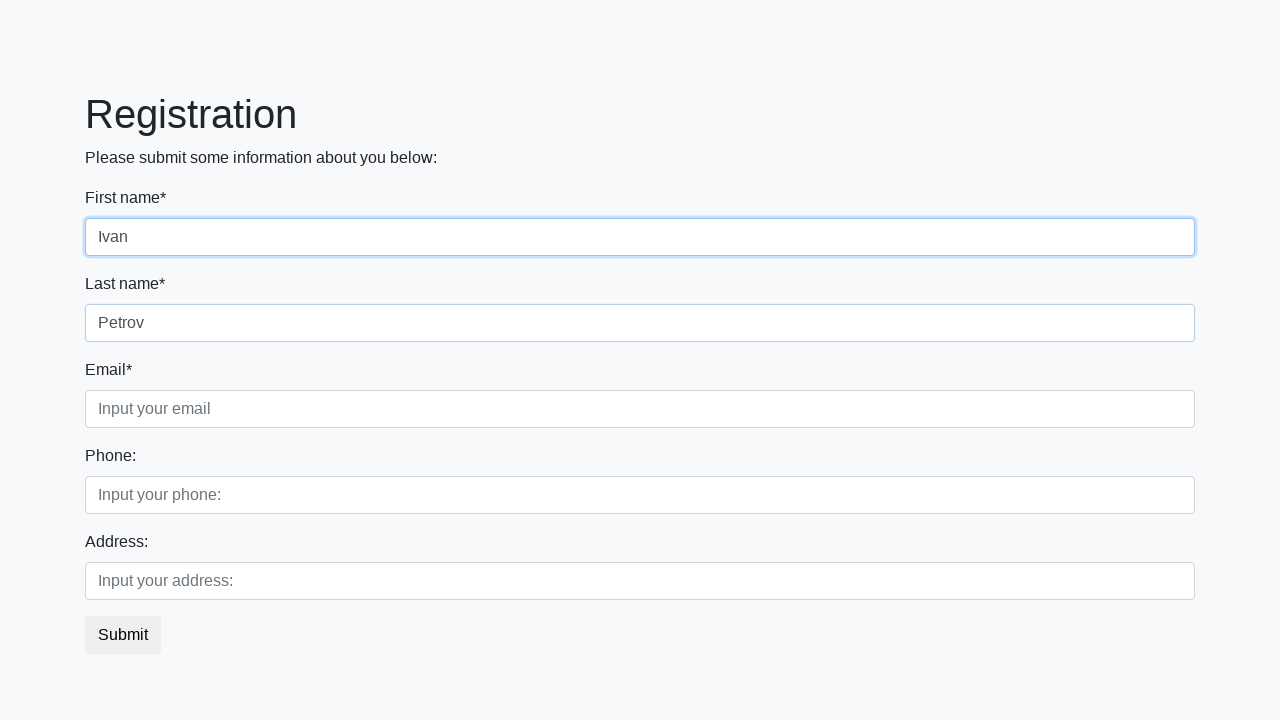

Filled email field with 'test@mail.ru' on [placeholder="Input your email"]
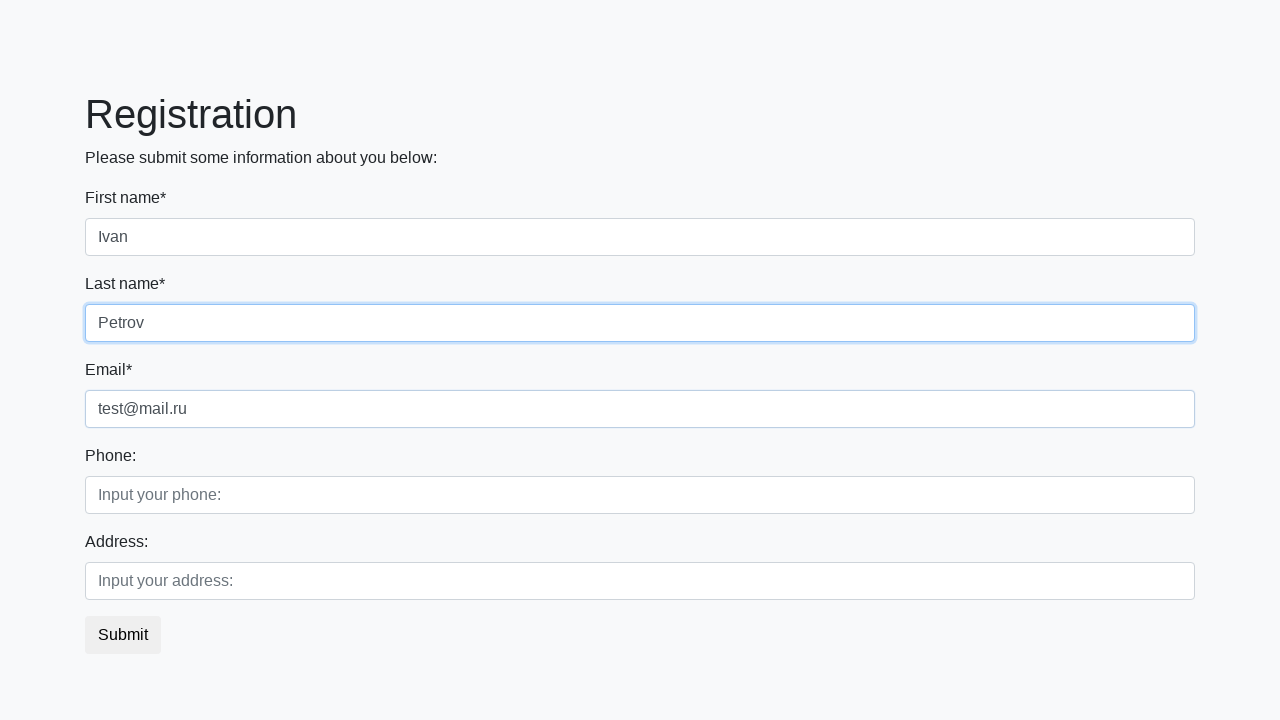

Clicked submit button at (123, 635) on button.btn
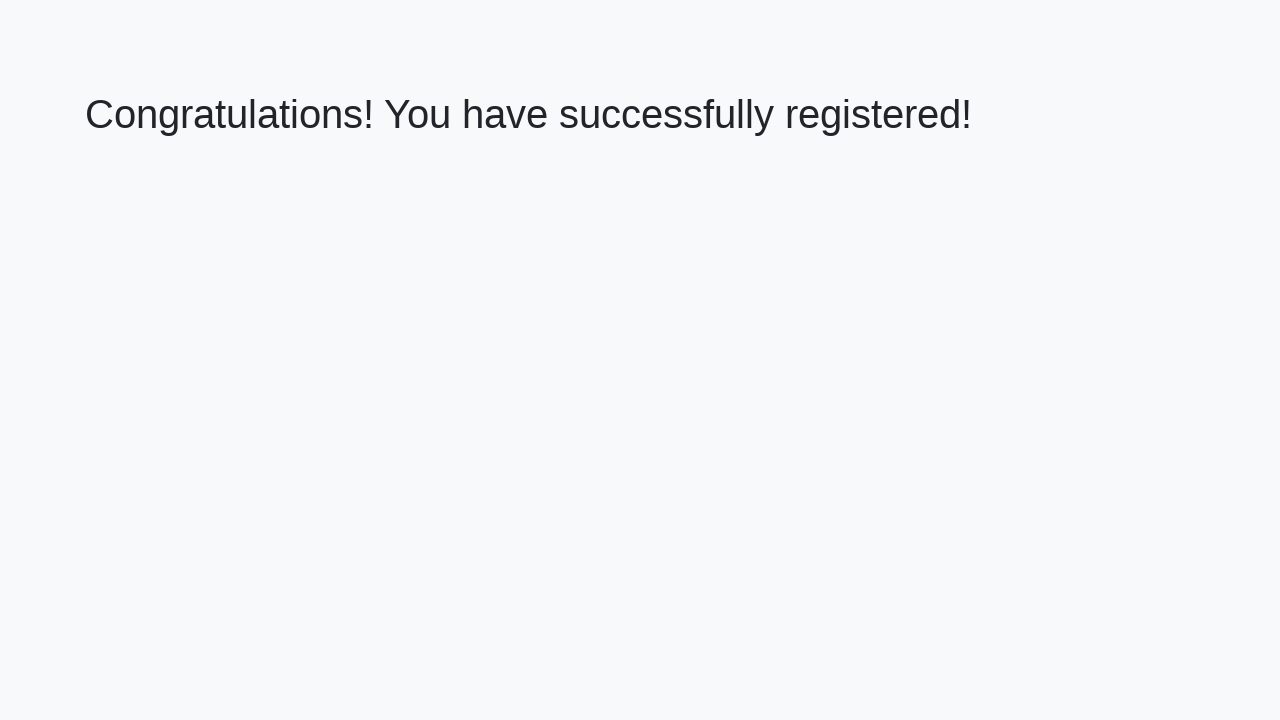

Success message element loaded
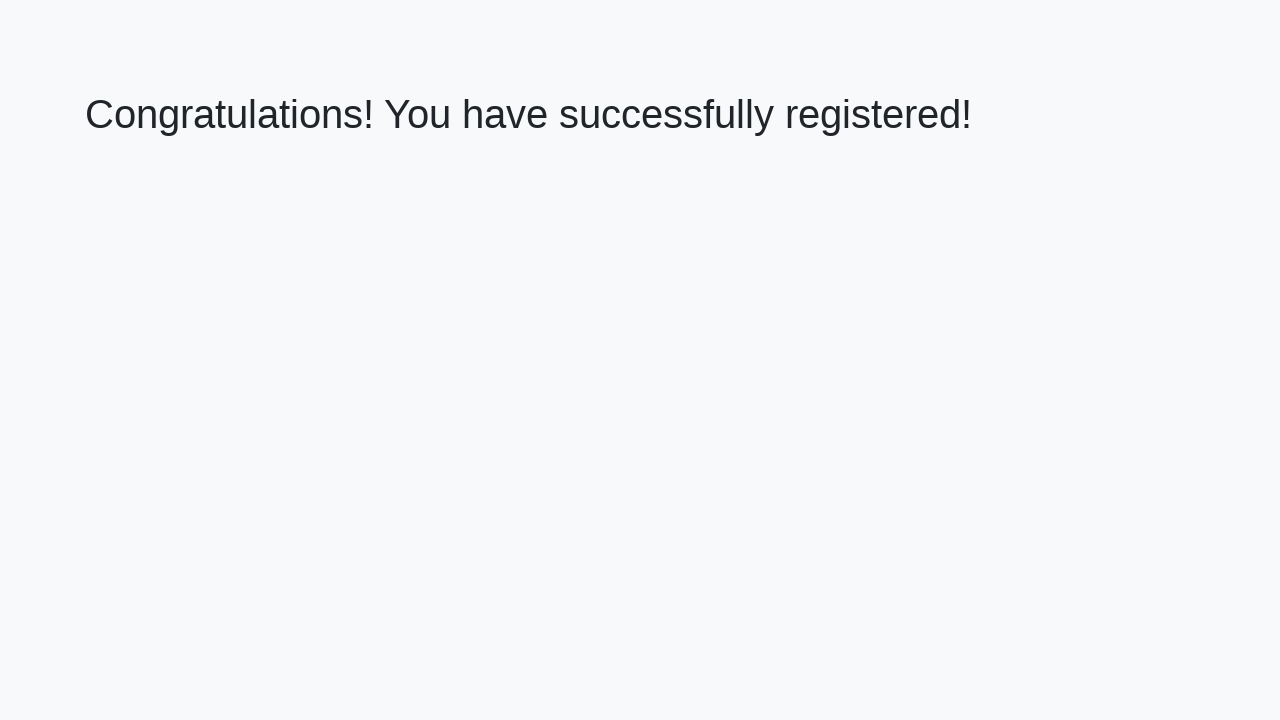

Retrieved success message text: 'Congratulations! You have successfully registered!'
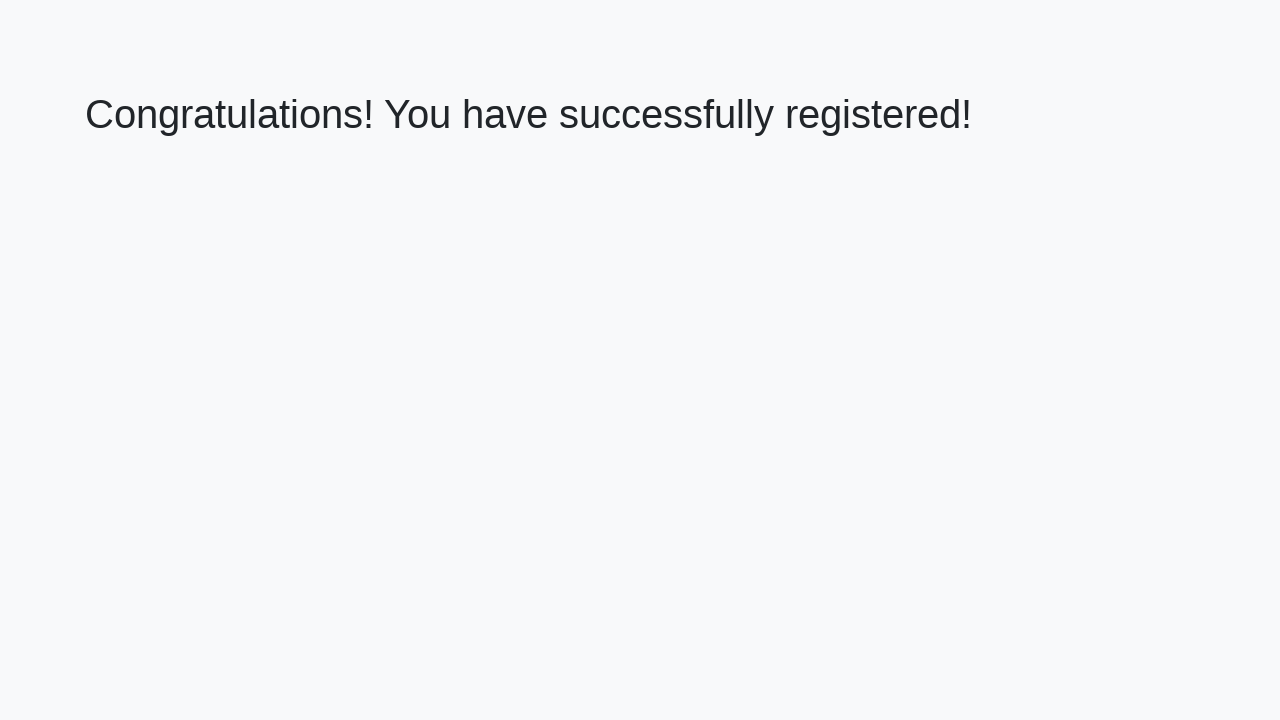

Verified success message matches expected text
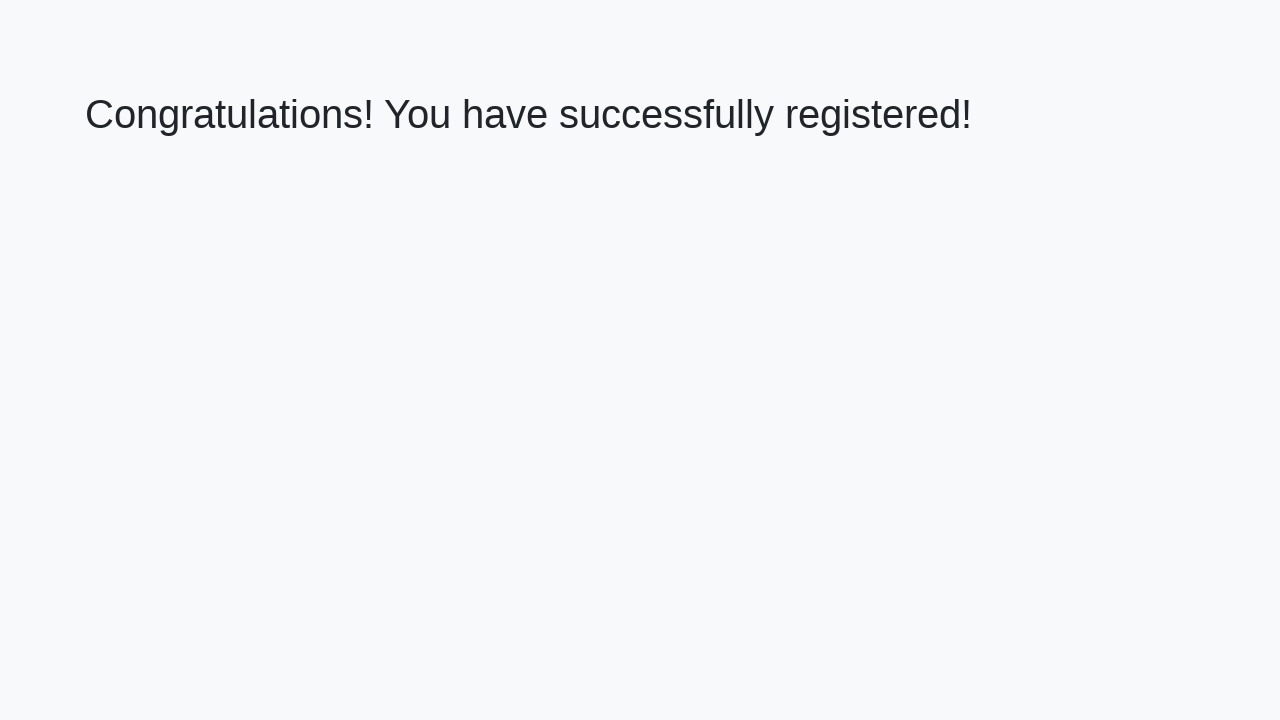

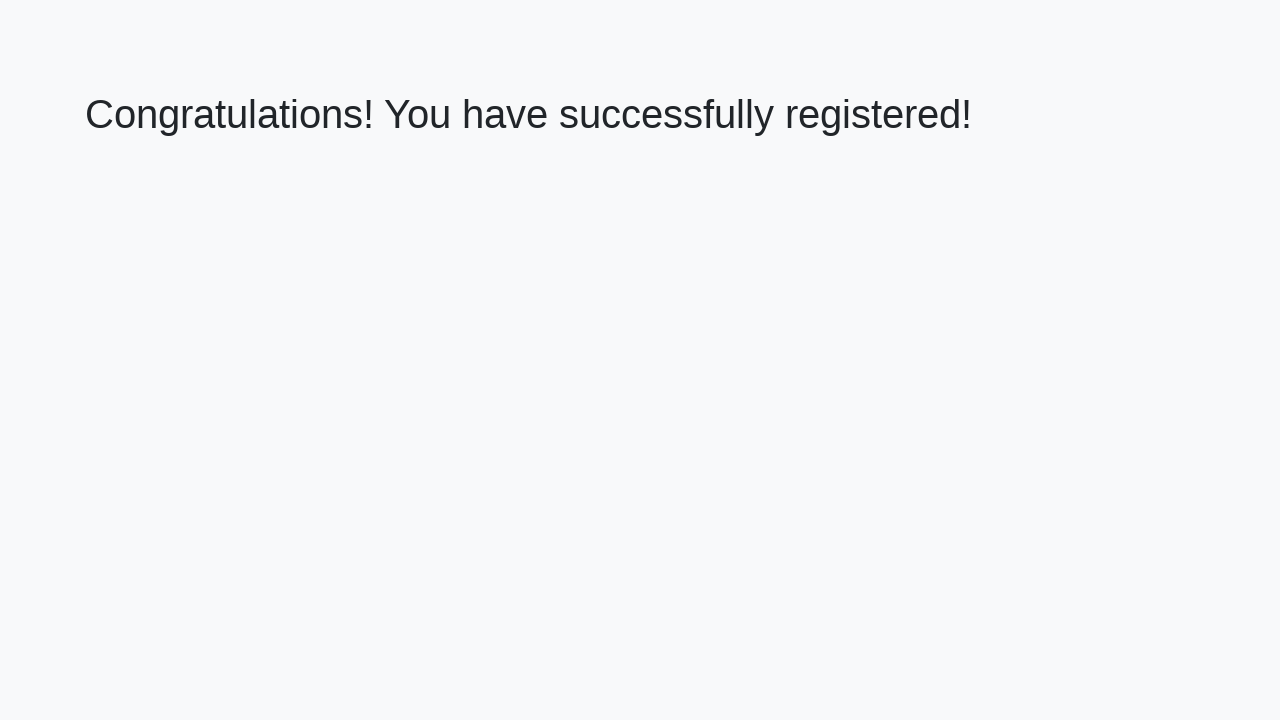